Tests displaying an alert dialog by clicking the alert button and verifying the alert message

Starting URL: https://demoqa.com

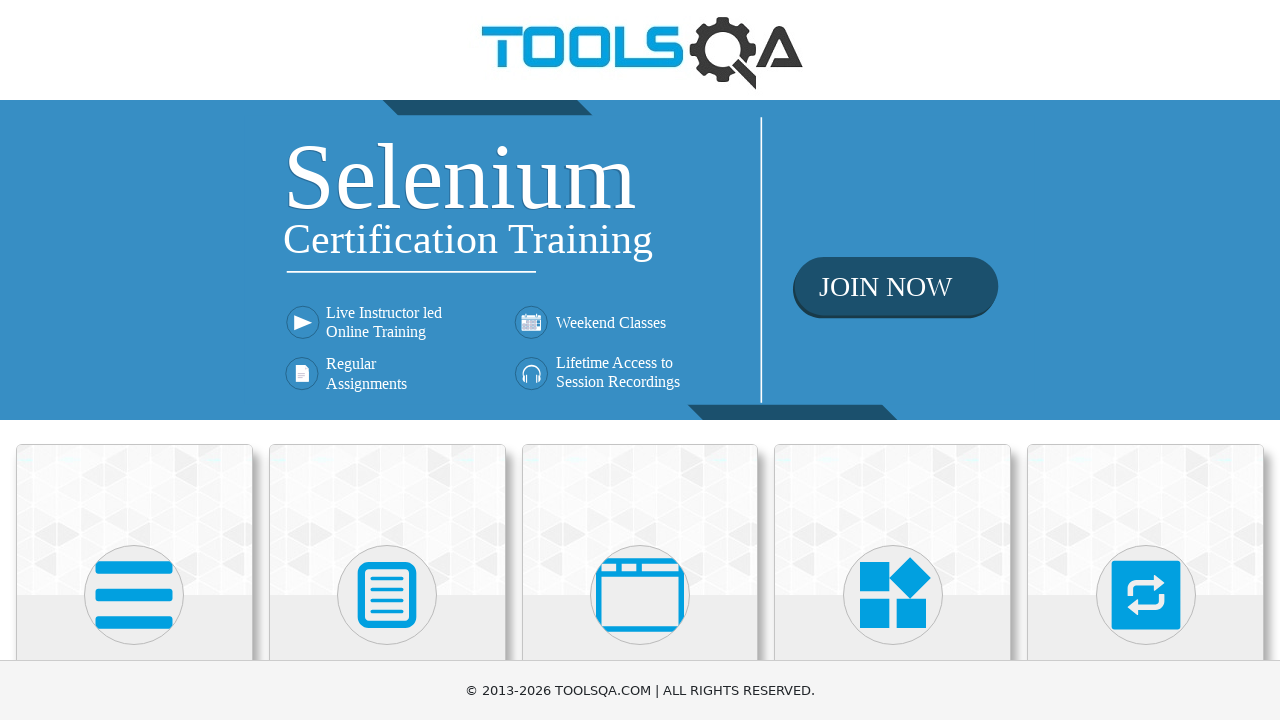

Clicked 'Alerts, Frame & Windows' heading to expand section at (640, 360) on internal:role=heading[name="Alerts, Frame & Windows"i]
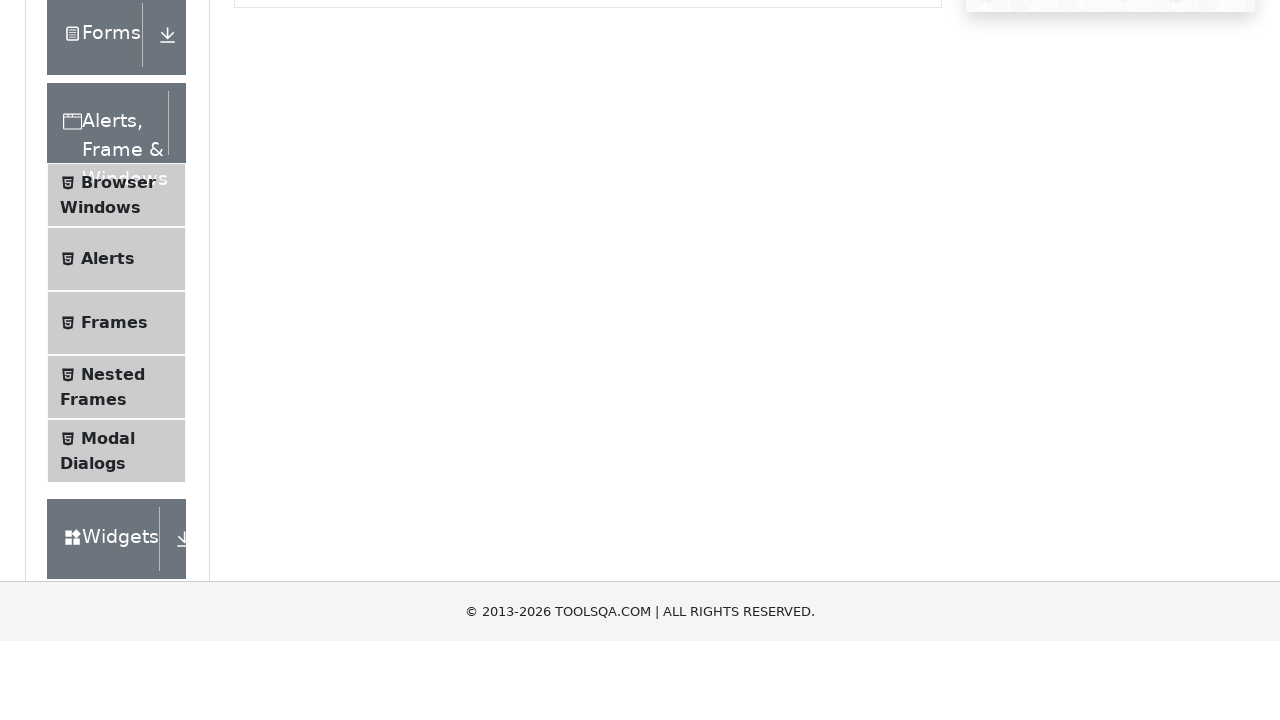

Clicked 'Alerts' link to navigate to alerts page at (108, 501) on internal:text="Alerts"s
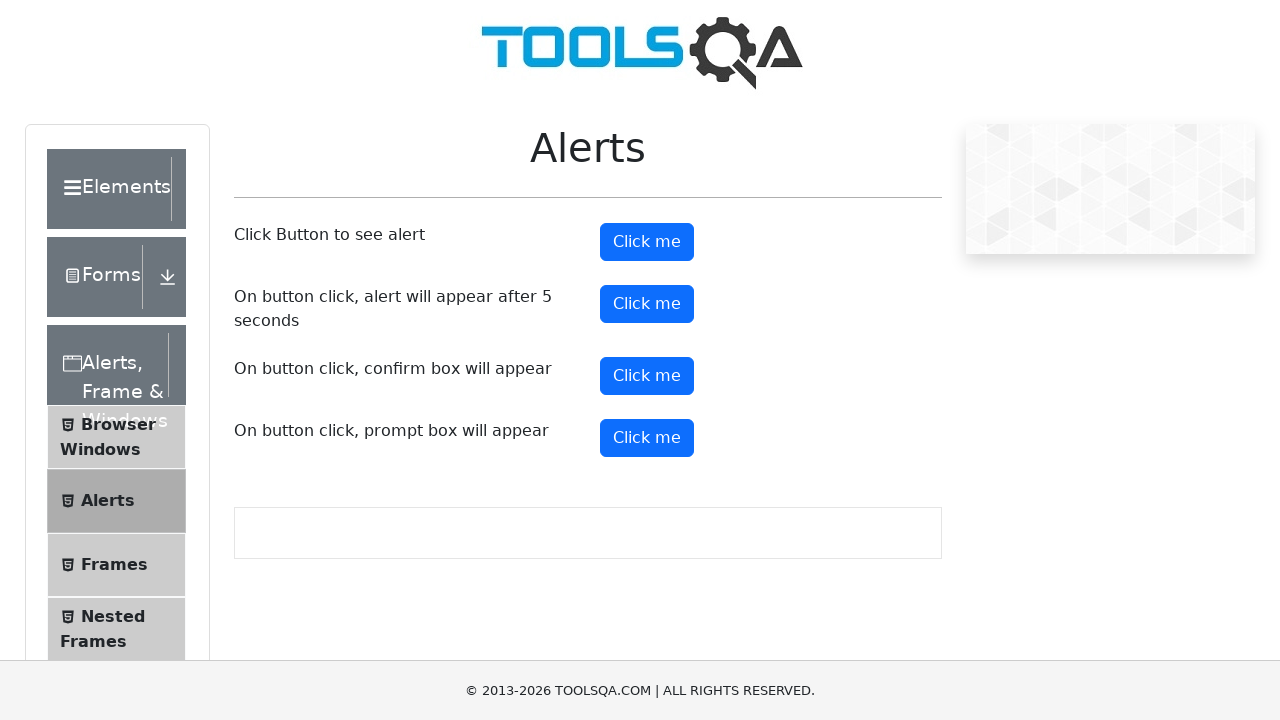

Set up dialog handler to dismiss the alert
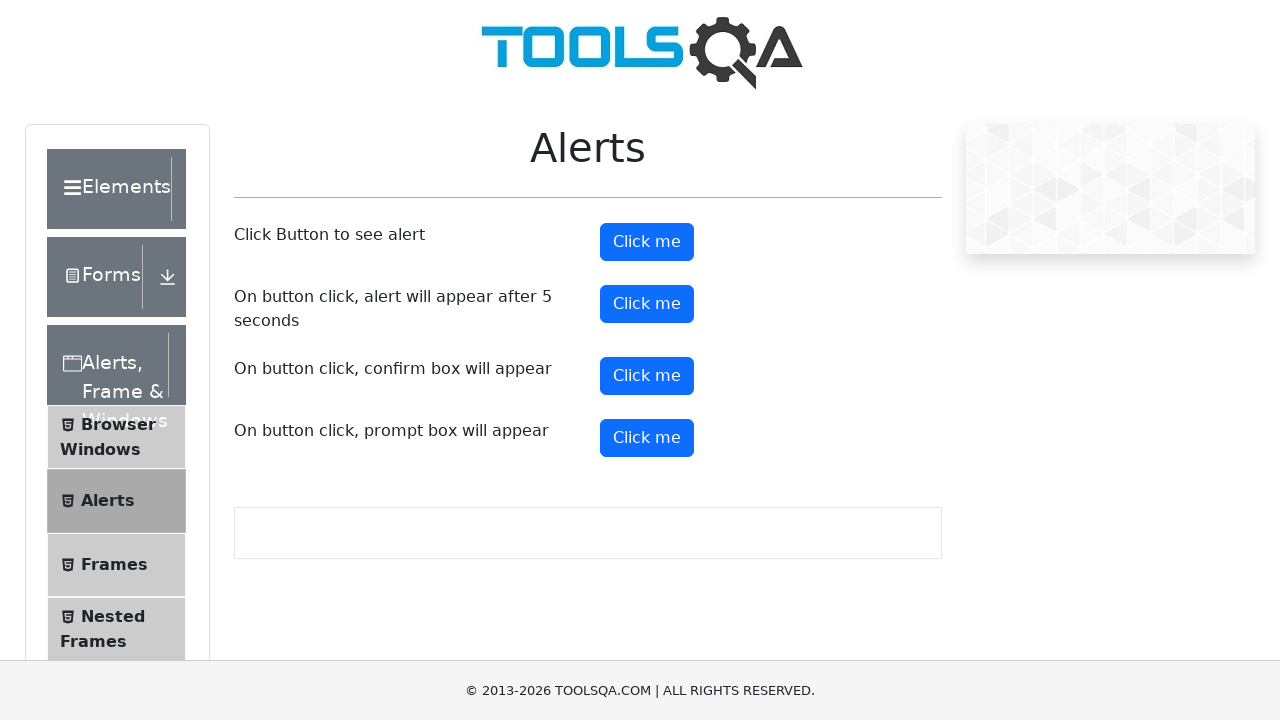

Clicked 'Click me' button to trigger alert dialog at (647, 242) on #alertButton
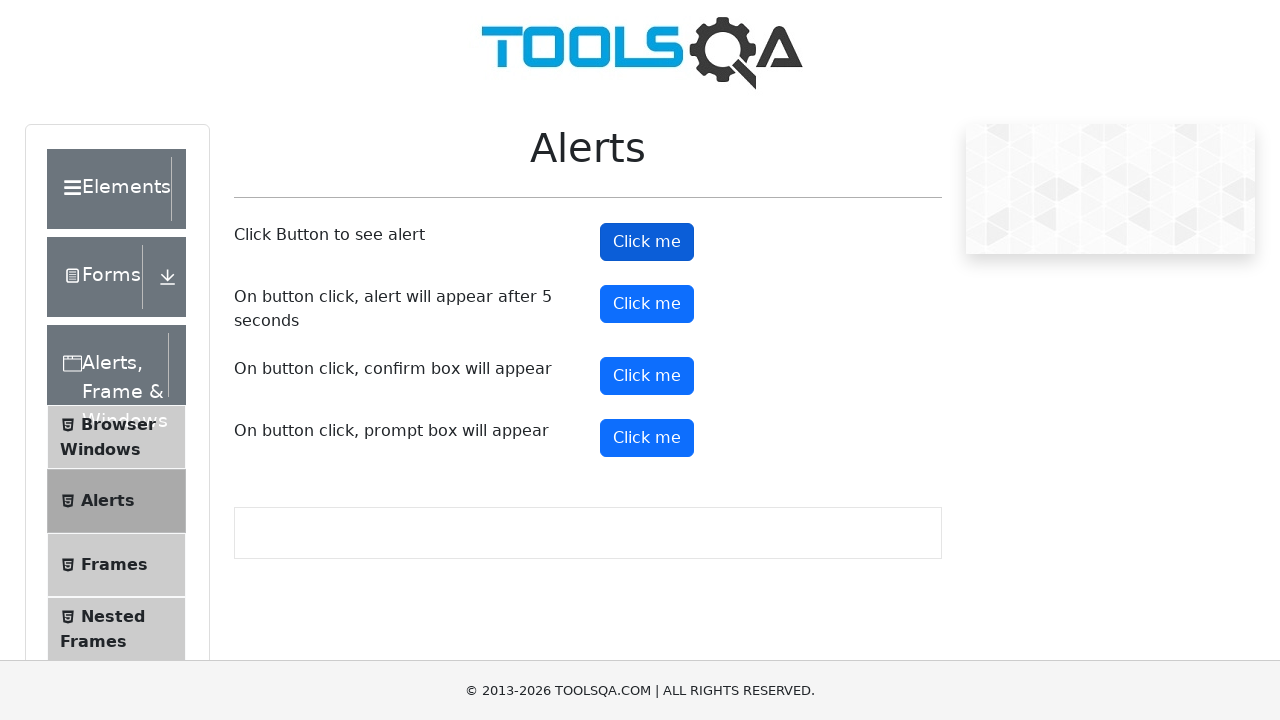

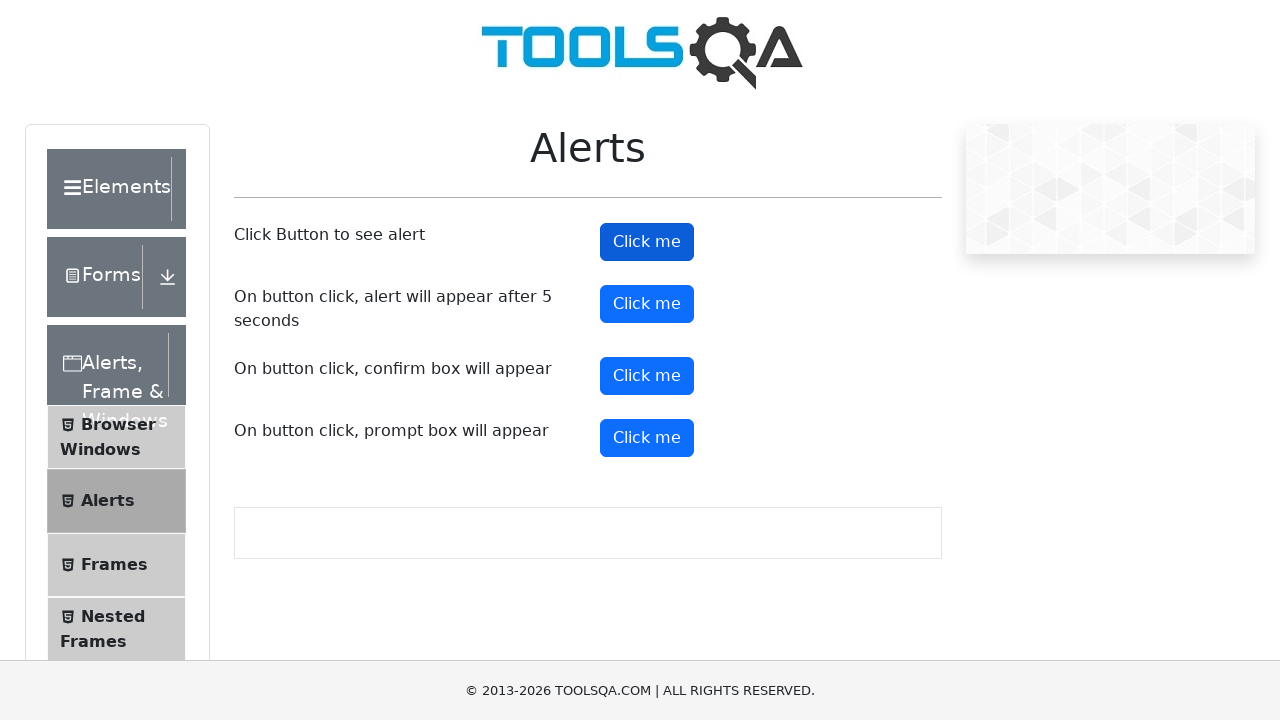